Solves a mathematical captcha by calculating a formula based on a displayed value, then fills the answer and submits the form with robot verification checkboxes

Starting URL: http://suninjuly.github.io/math.html

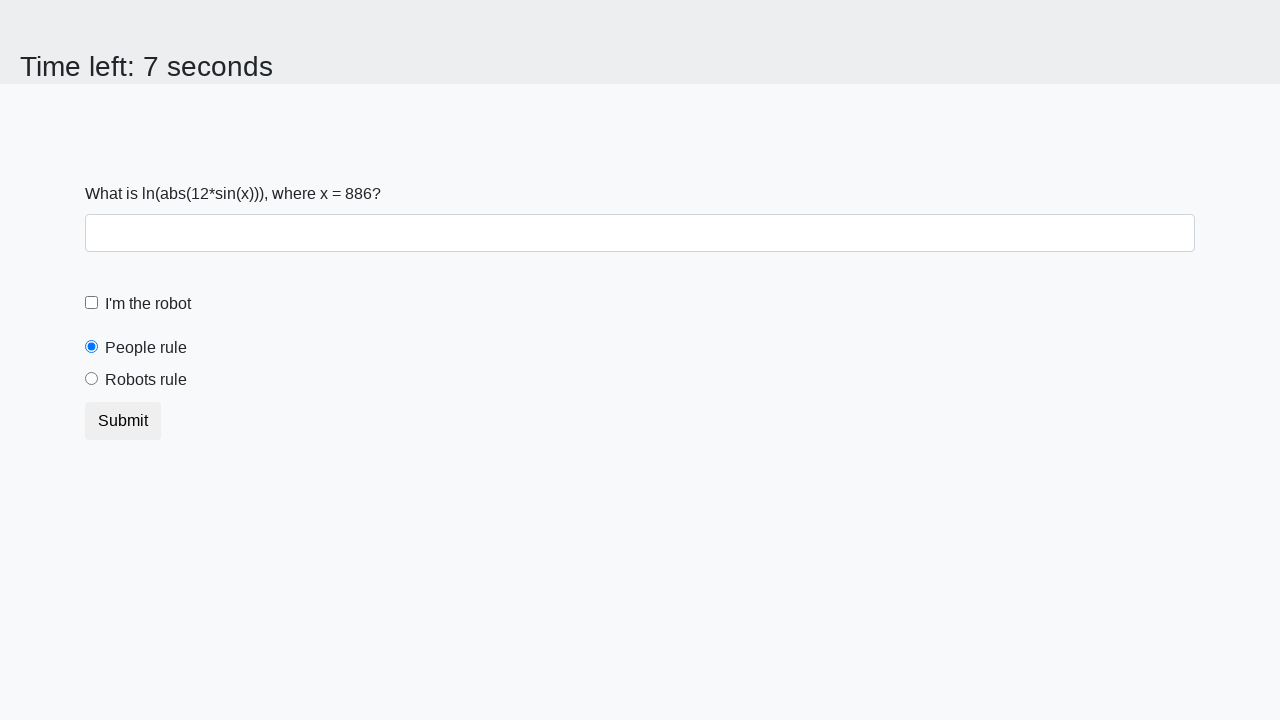

Retrieved x value from the page
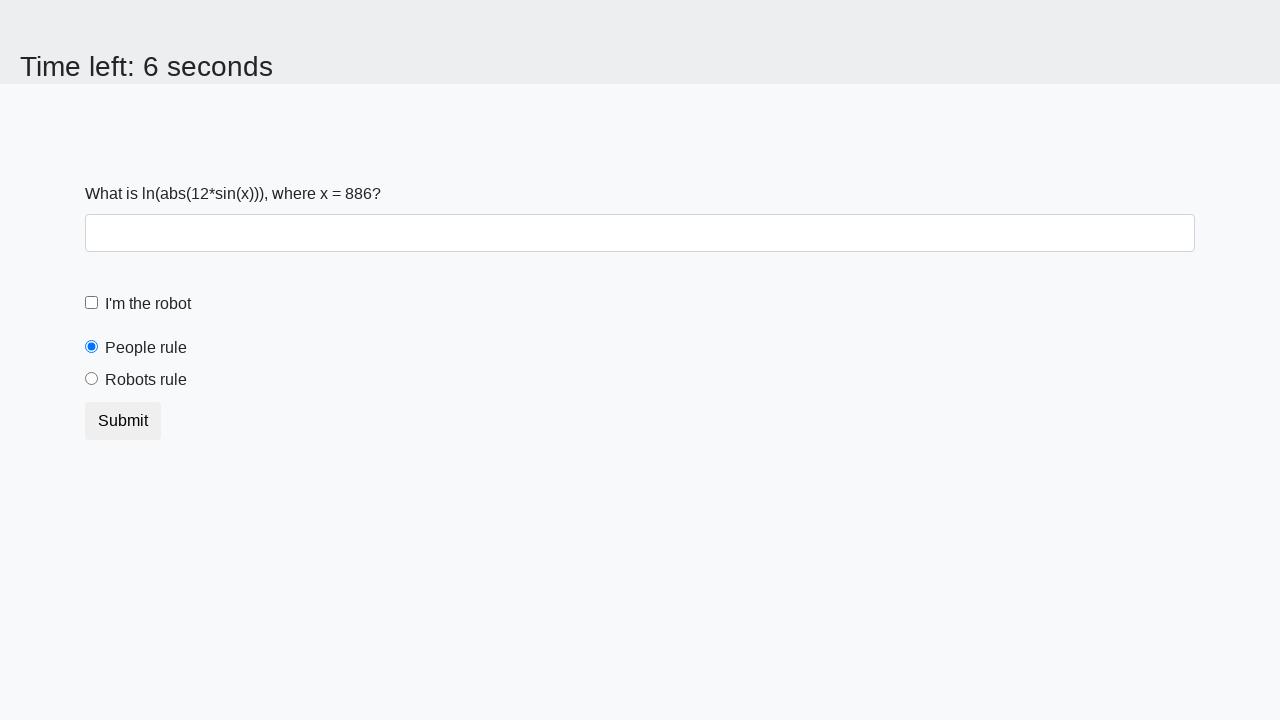

Calculated the mathematical answer using formula: log(abs(12*sin(x)))
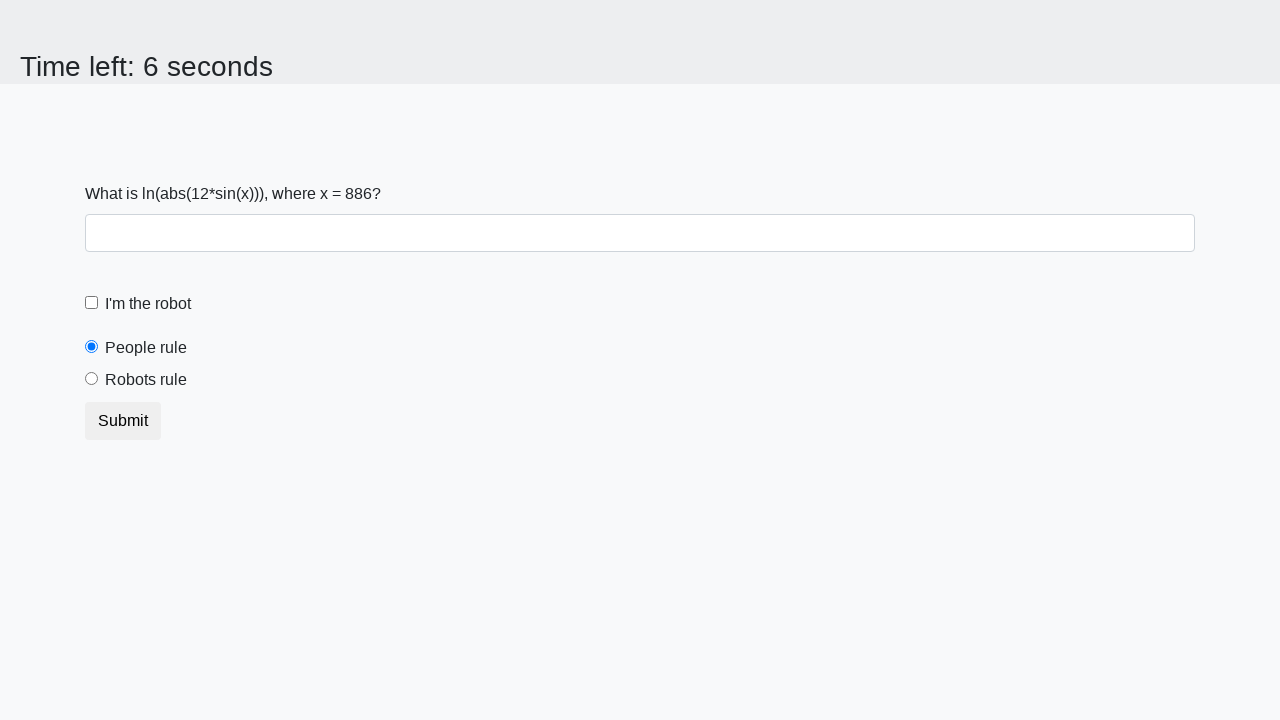

Filled answer field with calculated value on #answer
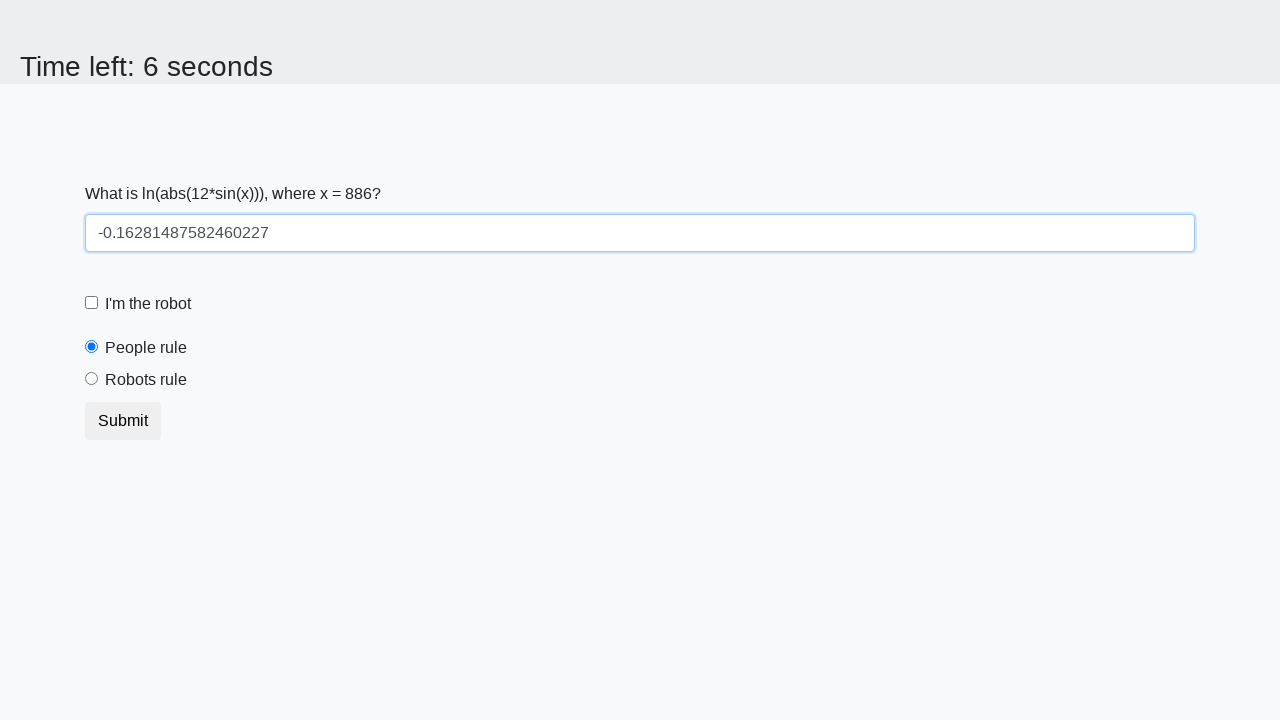

Clicked robot verification checkbox at (92, 303) on #robotCheckbox
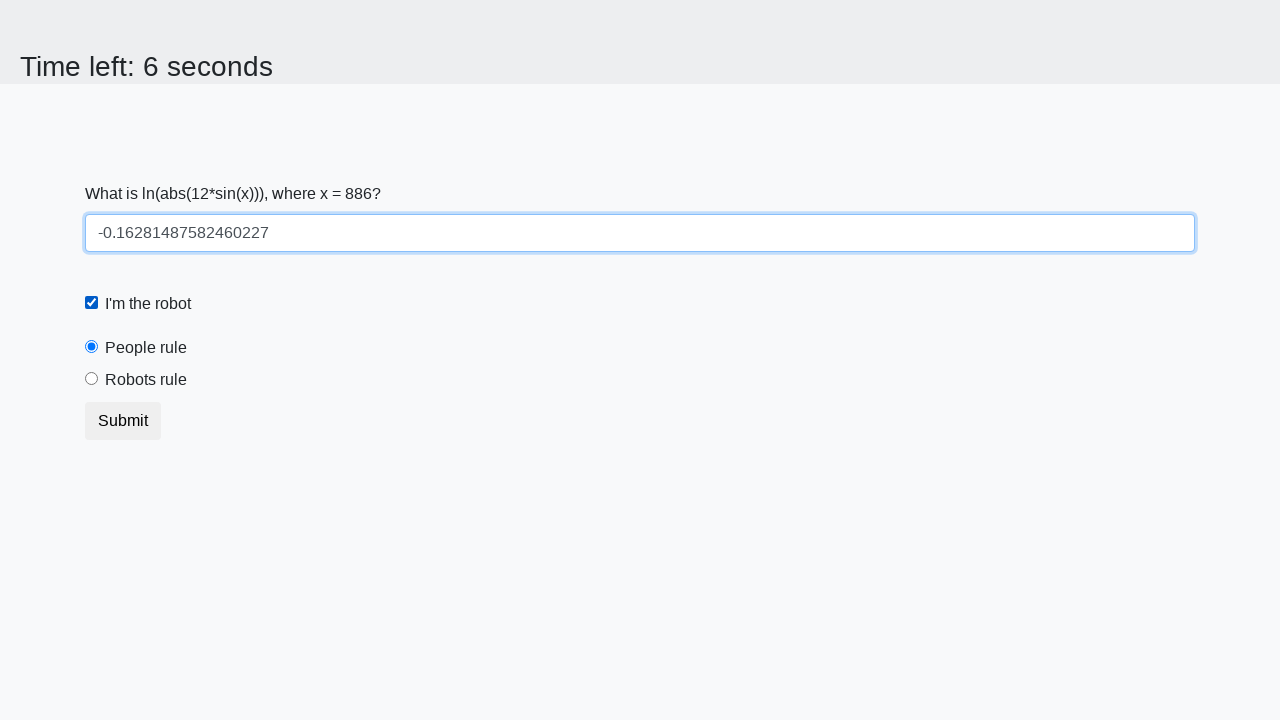

Clicked robots rule radio button at (92, 379) on #robotsRule
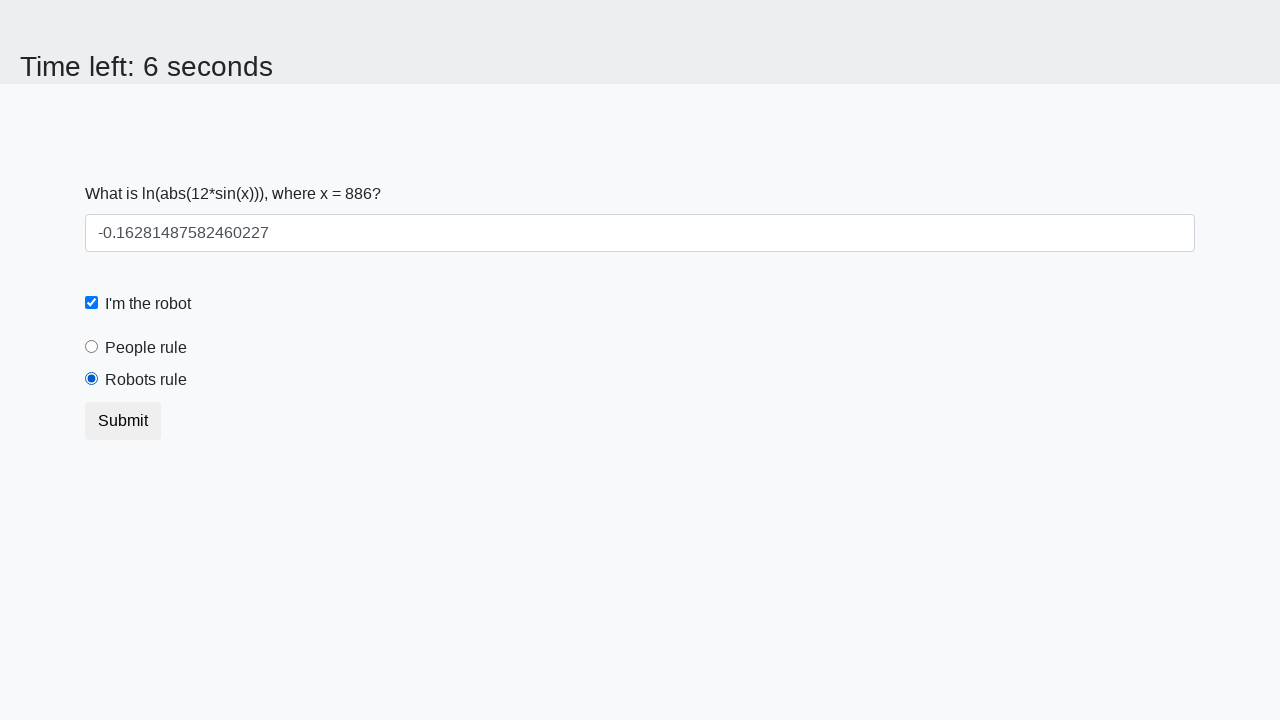

Submitted the form at (123, 421) on button.btn-default
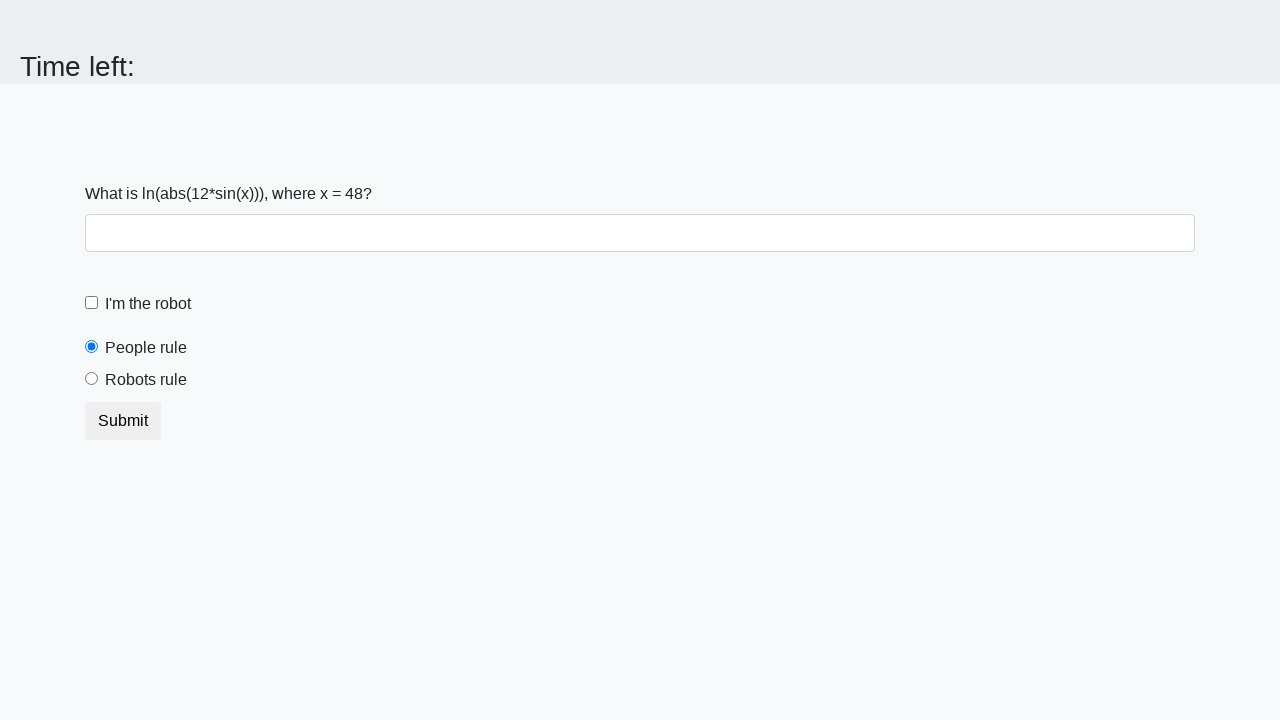

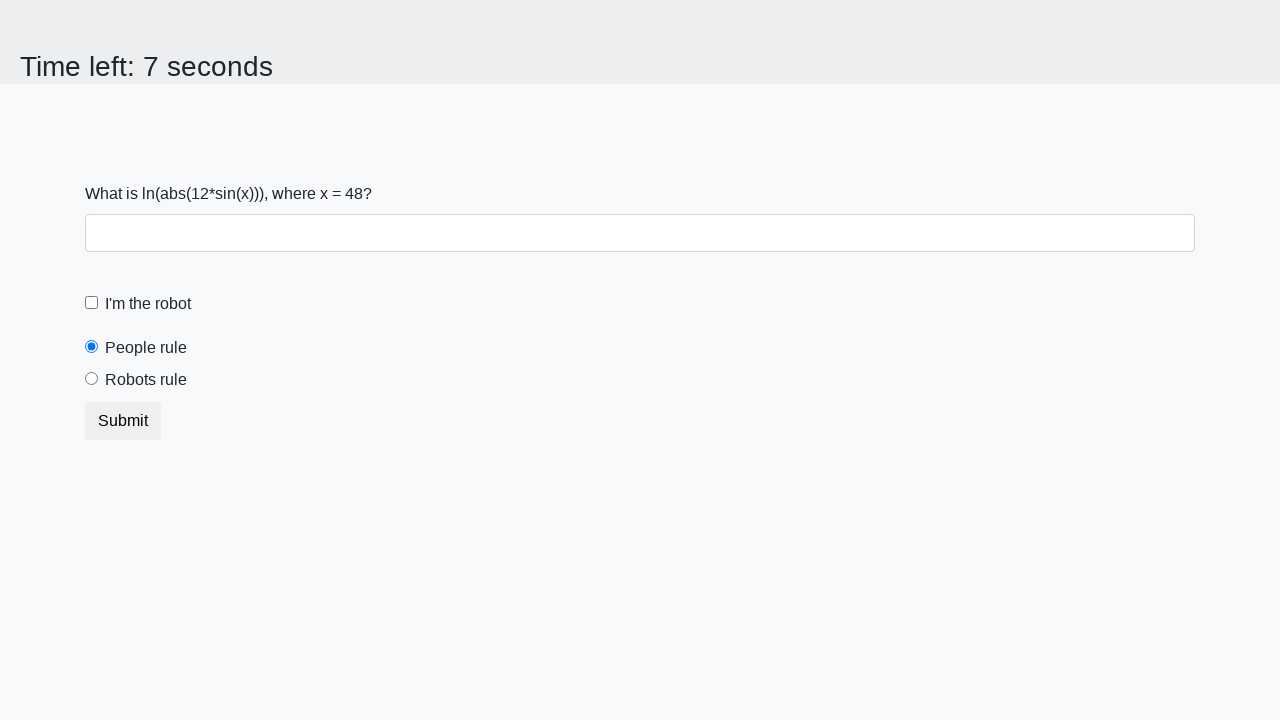